Tests drag and drop functionality on the jQuery UI droppable demo page by dragging an element and dropping it onto a target drop zone within an iframe.

Starting URL: https://jqueryui.com/droppable/

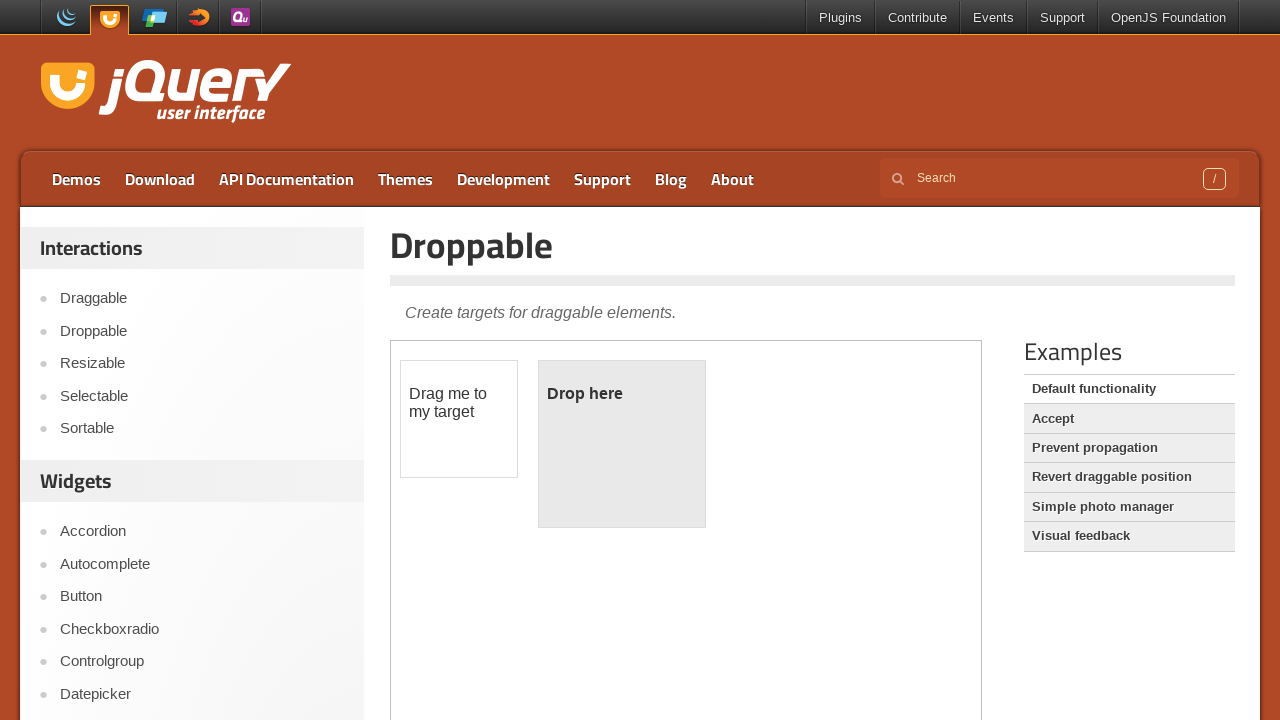

Navigated to jQuery UI droppable demo page
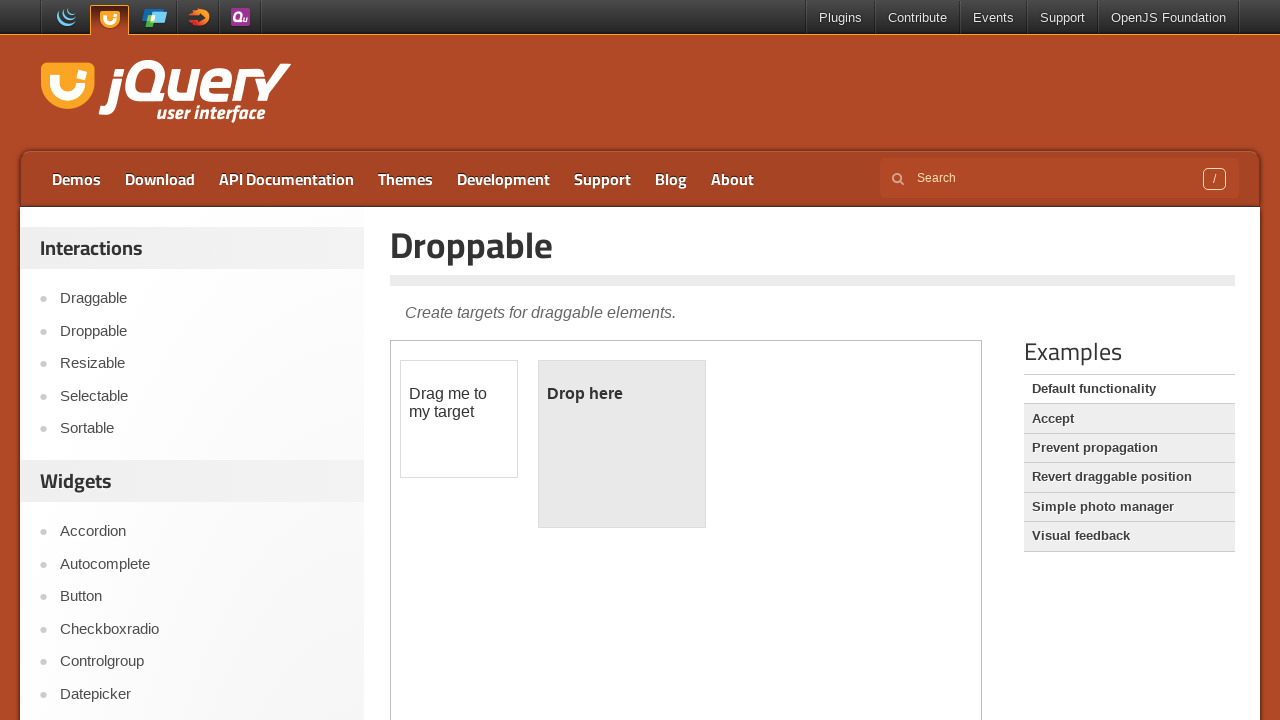

Selected first iframe on the page
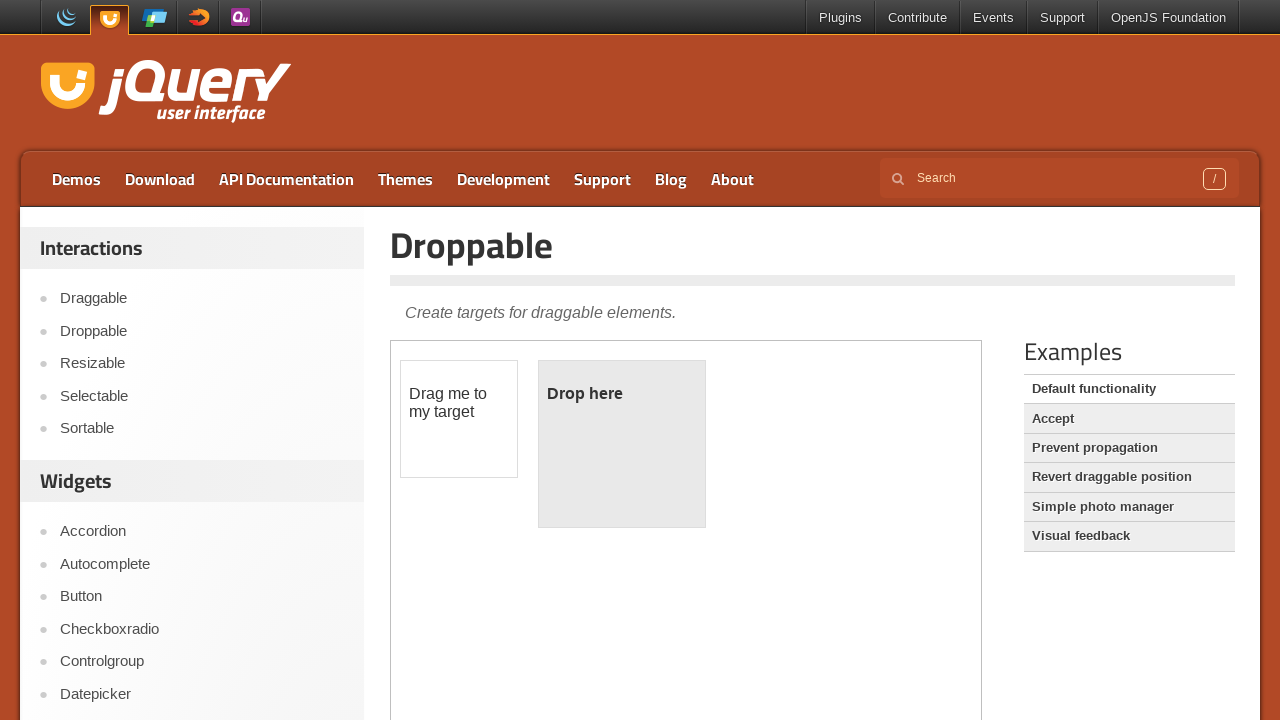

Located draggable element with id 'draggable'
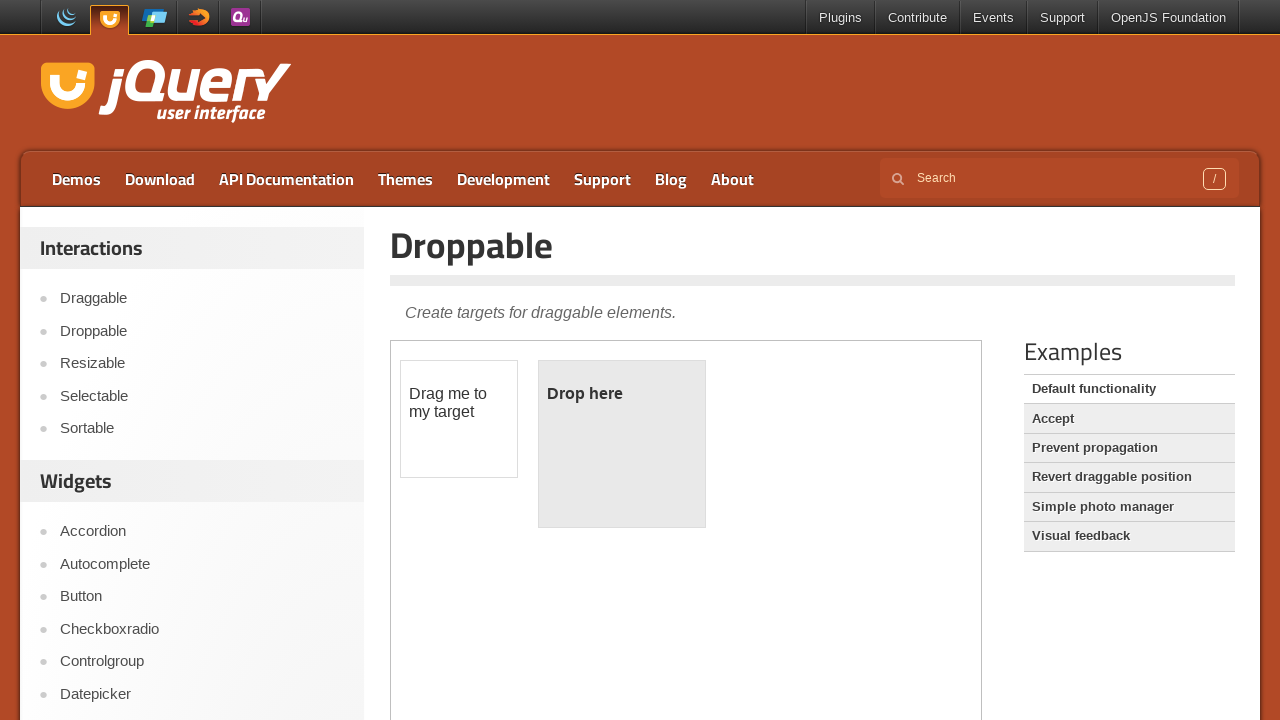

Located droppable element with id 'droppable'
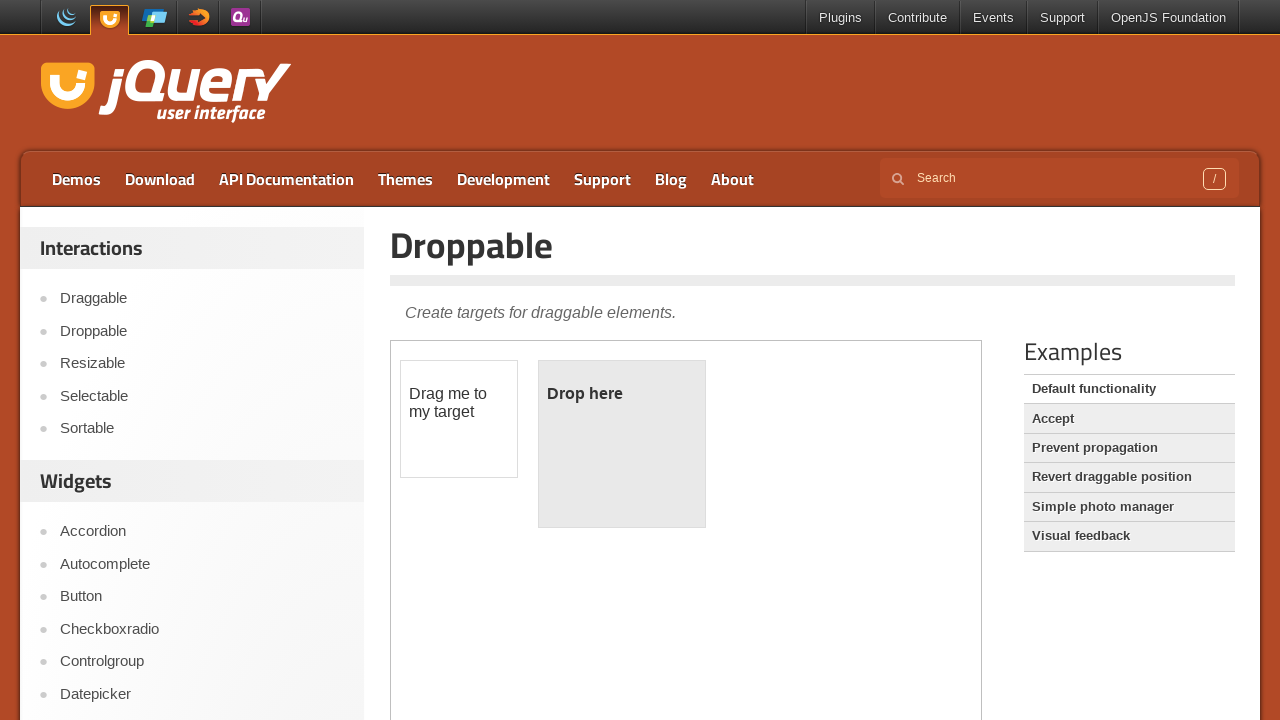

Dragged draggable element onto droppable target at (622, 444)
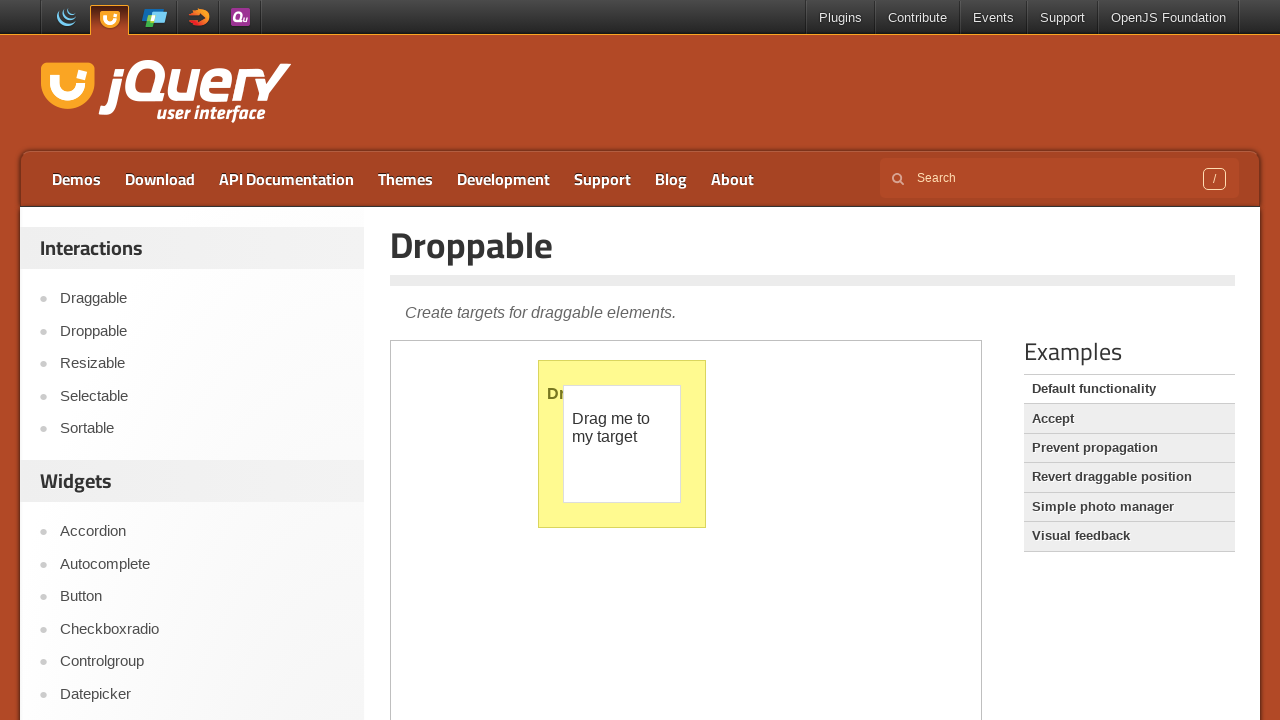

Verified drop was successful - droppable element now contains 'Dropped!' text
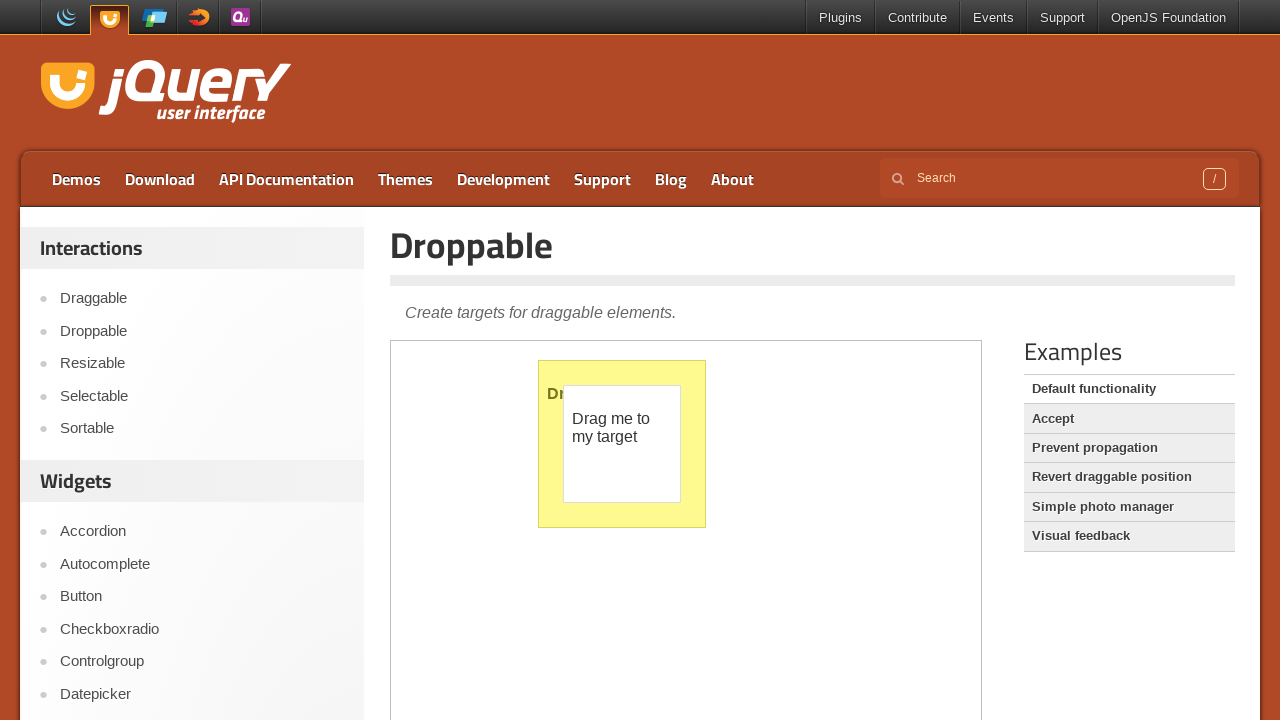

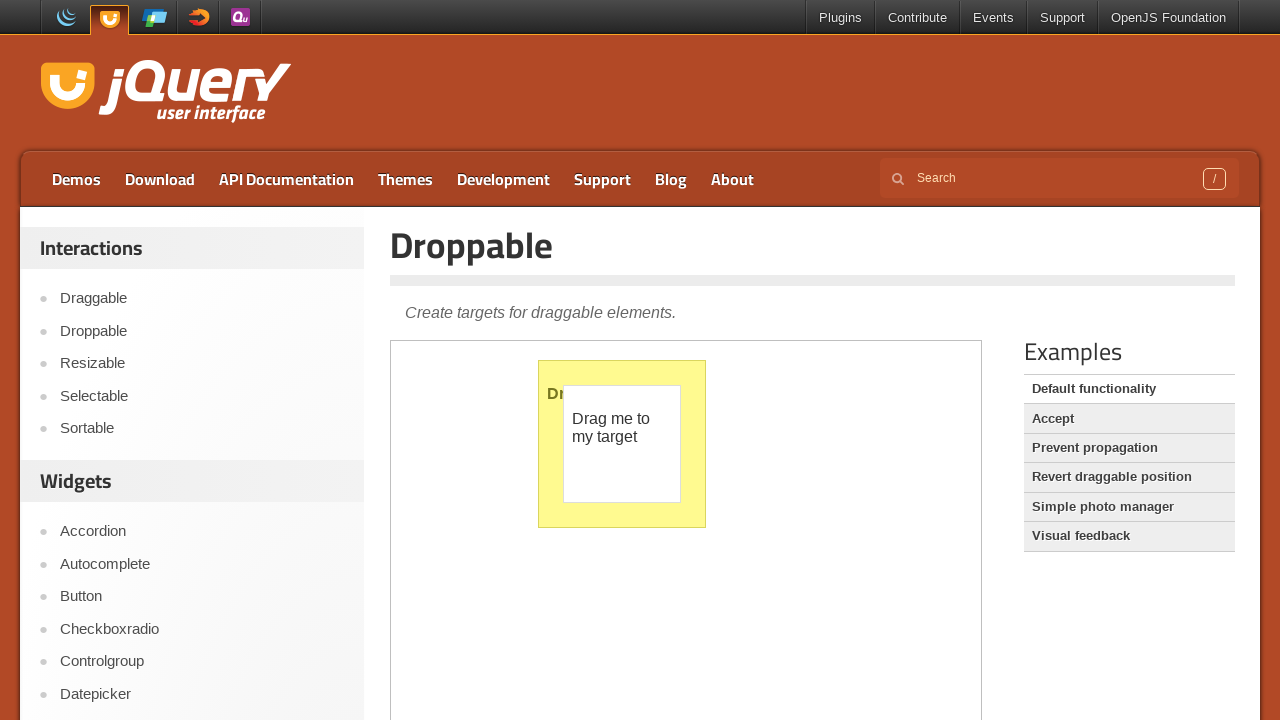